Tests a page with implicit wait by clicking a verify button and checking for a success message

Starting URL: http://suninjuly.github.io/wait1.html

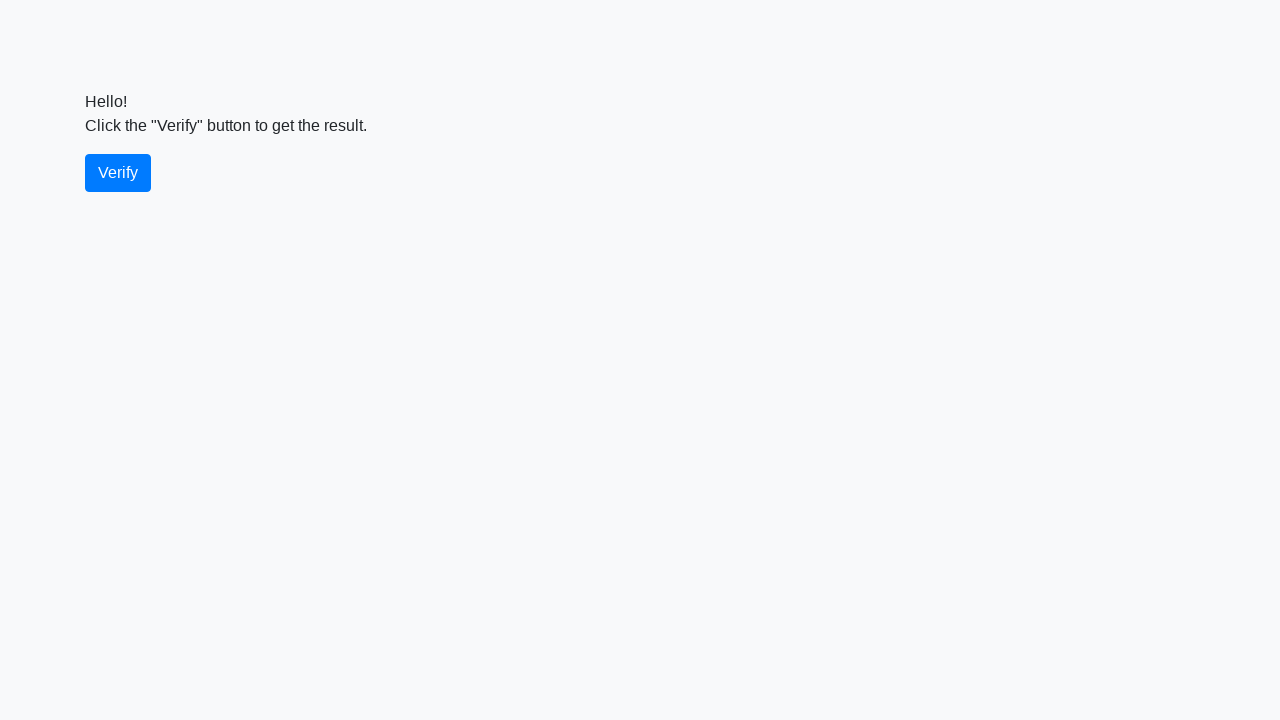

Clicked the verify button at (118, 173) on #verify
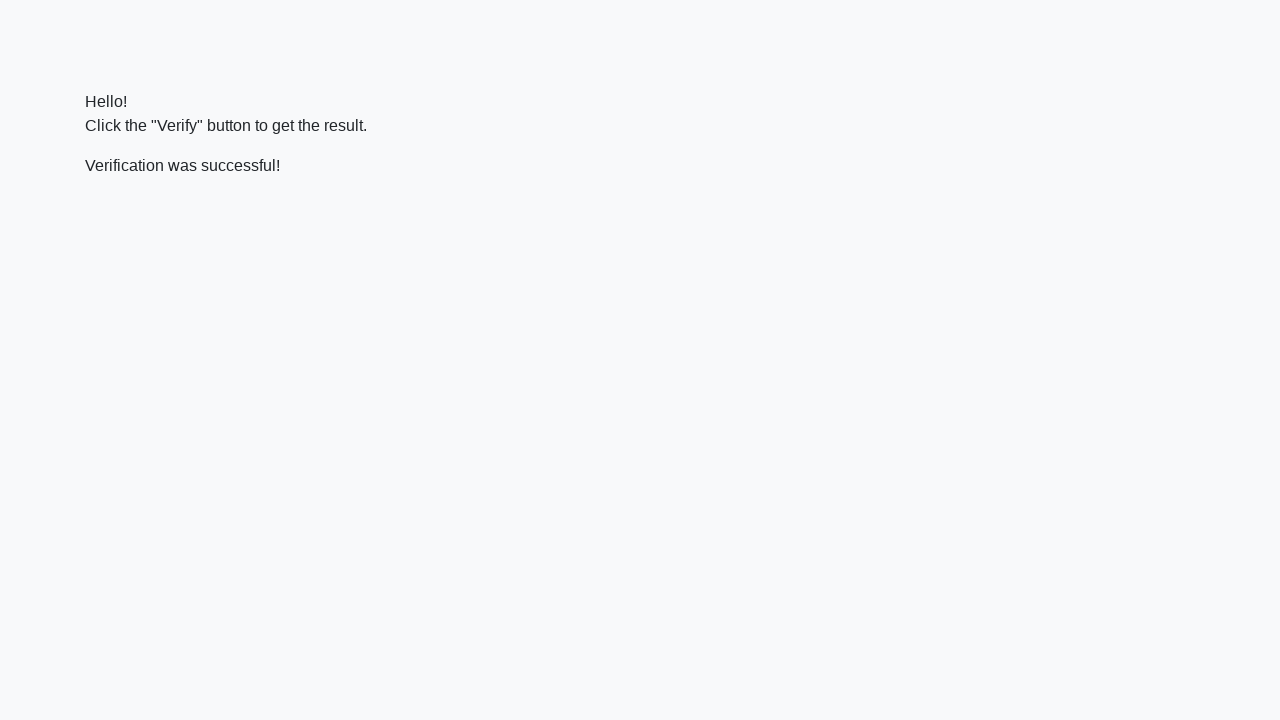

Success message appeared and is visible
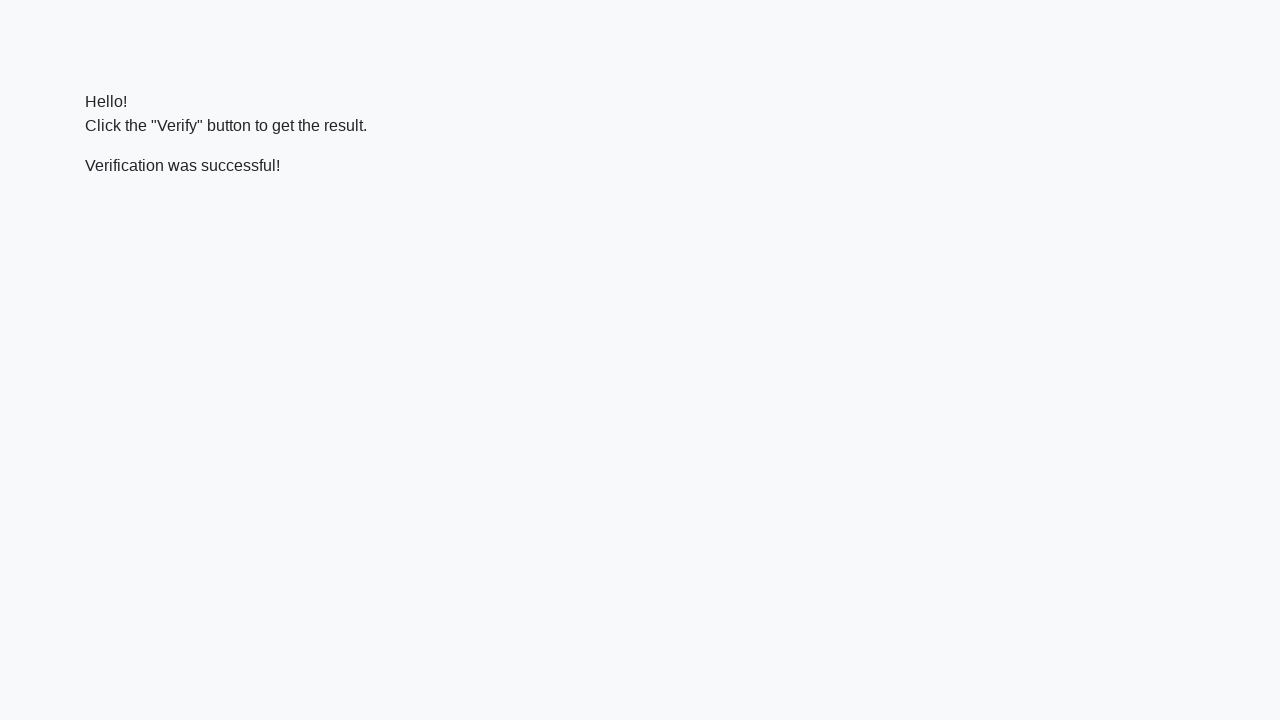

Verified that success message contains 'successful'
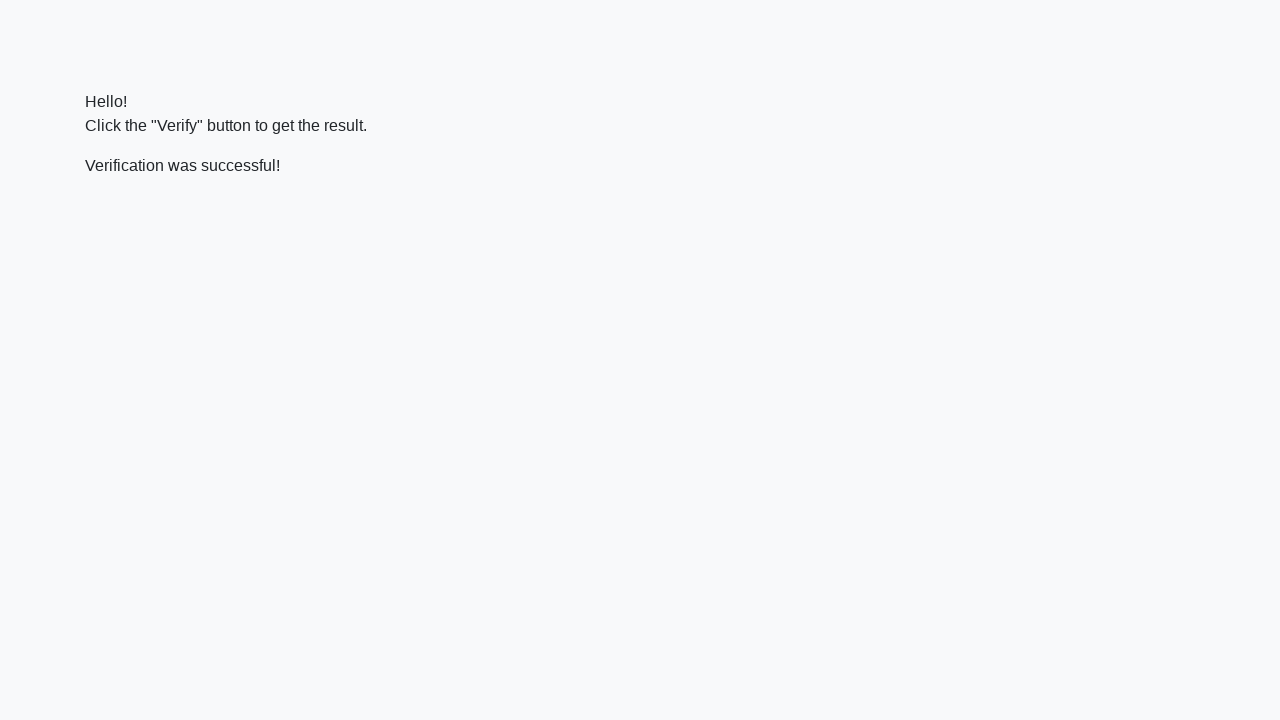

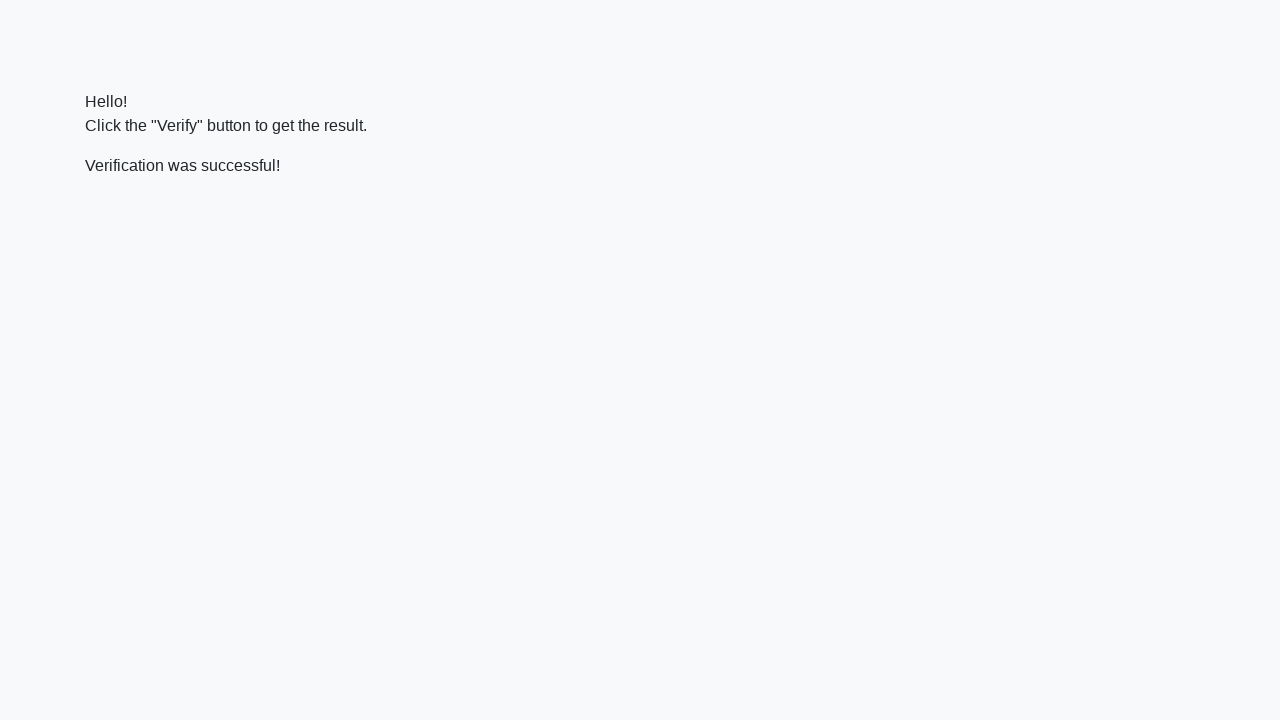